Tests opening a new browser window by navigating to a frames and windows demo page, clicking on the "Open New Window" tab, and clicking a button that opens a new window, then switches context to that new window.

Starting URL: https://www.globalsqa.com/demo-site/frames-and-windows/#Open%20New%20Window

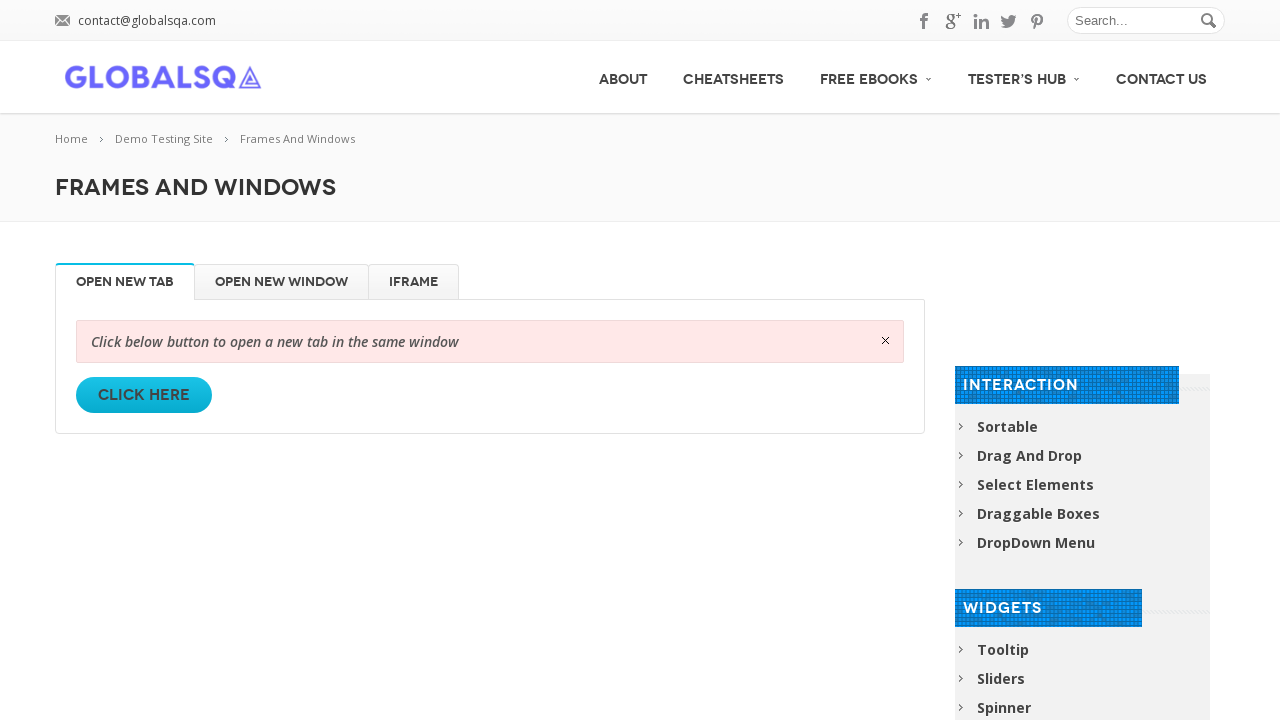

Waited for 'Frames And Windows' heading to load
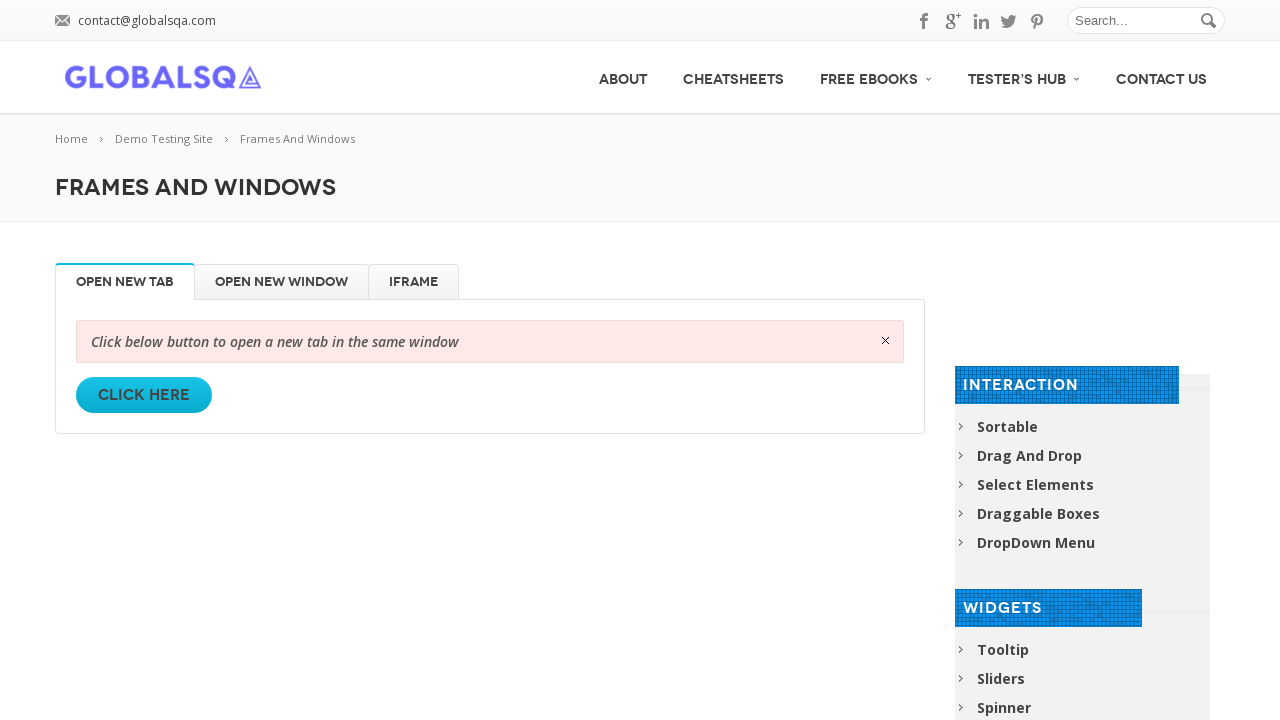

Hovered over 'Frames And Windows' heading at (640, 187) on xpath=//h1[contains(text(),'Frames And Windows')]
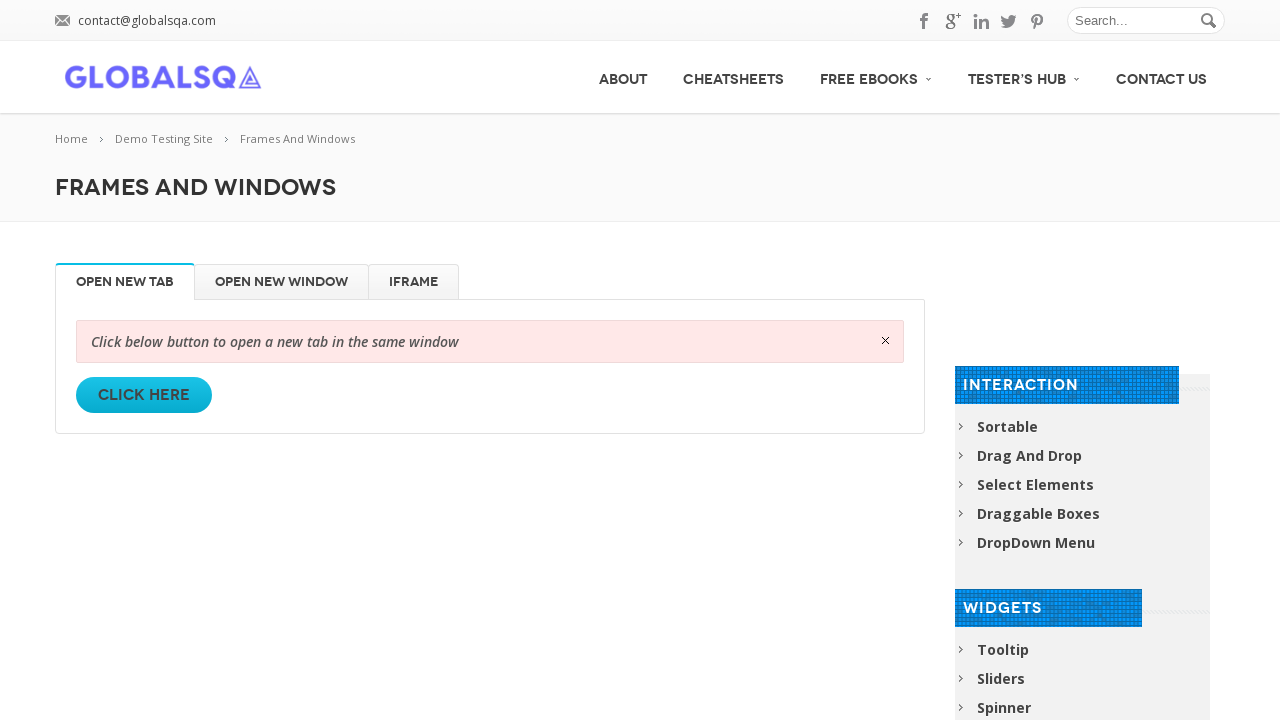

Clicked on 'Open New Window' tab at (282, 282) on li#Open\ New\ Window
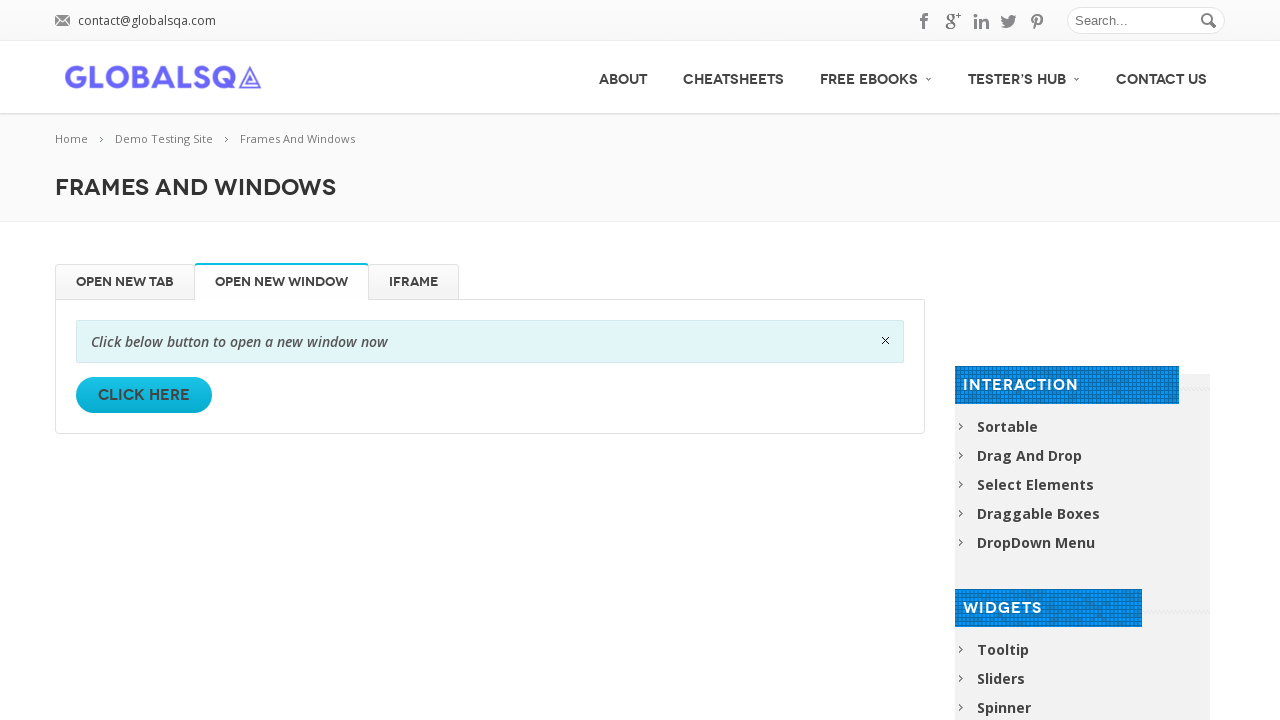

Clicked 'Click Here' button to open new window at (144, 395) on div.single_tab_div.resp-tab-content.resp-tab-content-active a:has-text('Click He
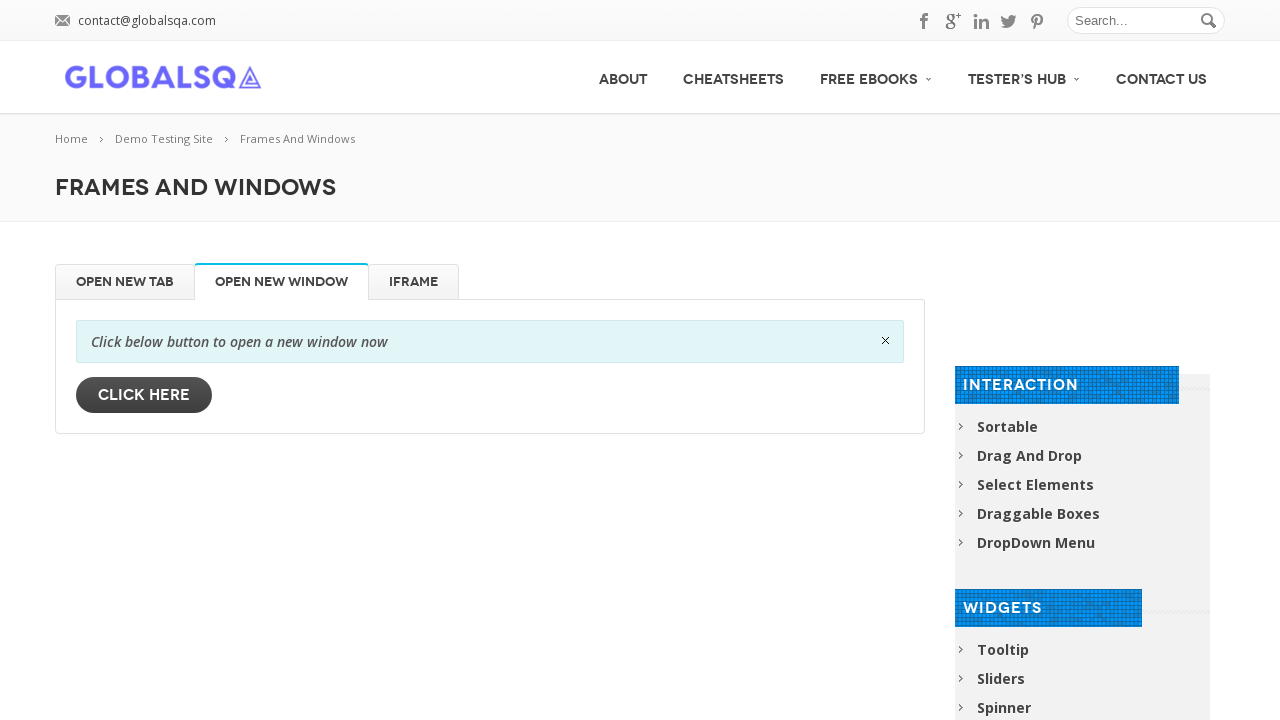

Captured new page context from popup window
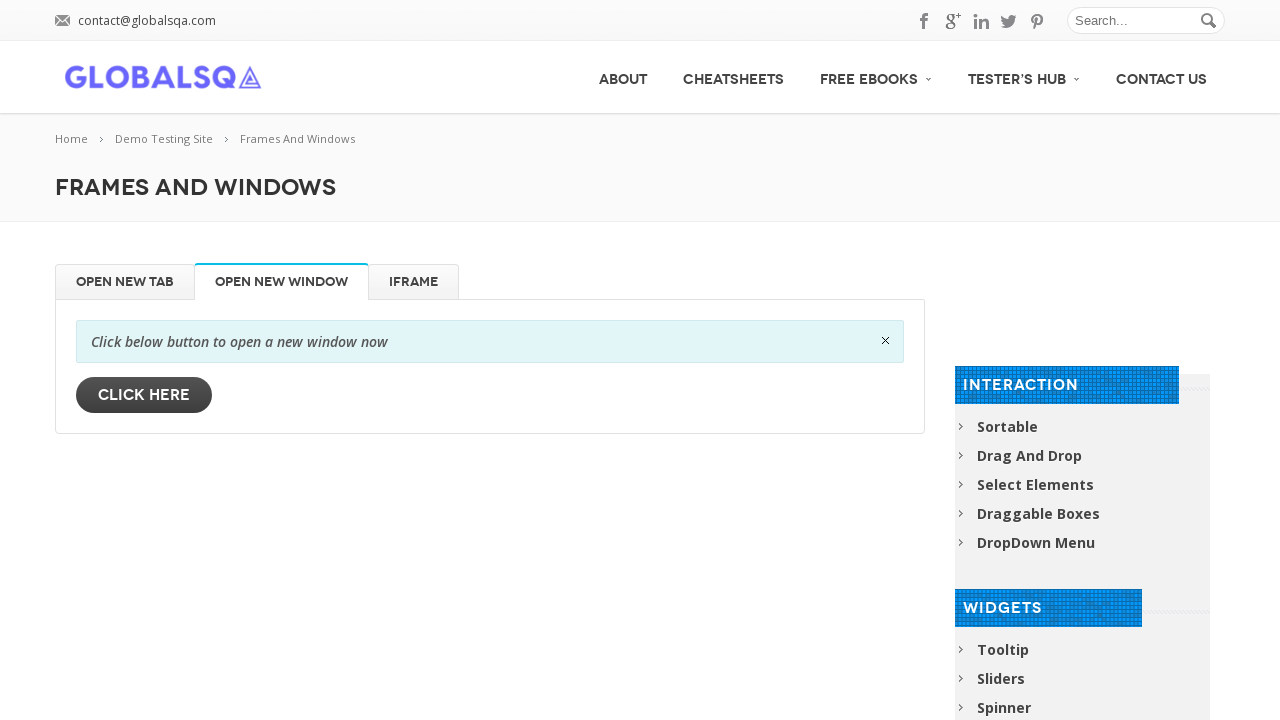

New window page loaded successfully
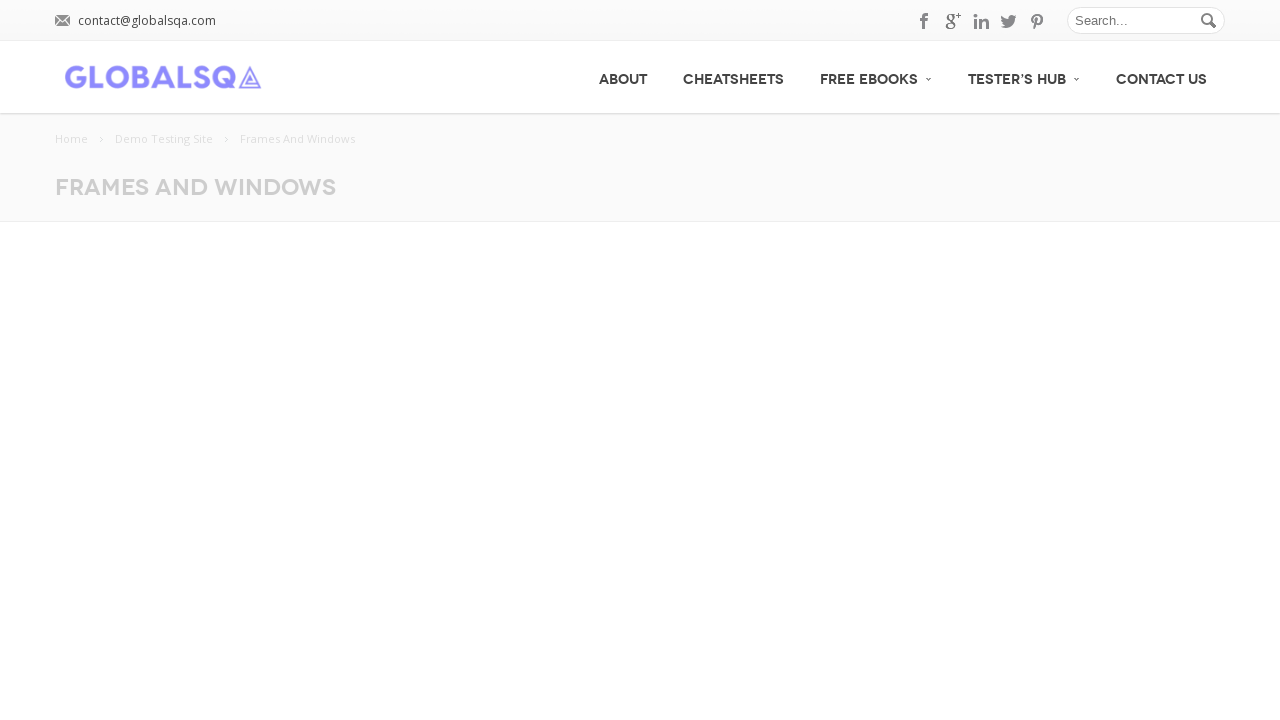

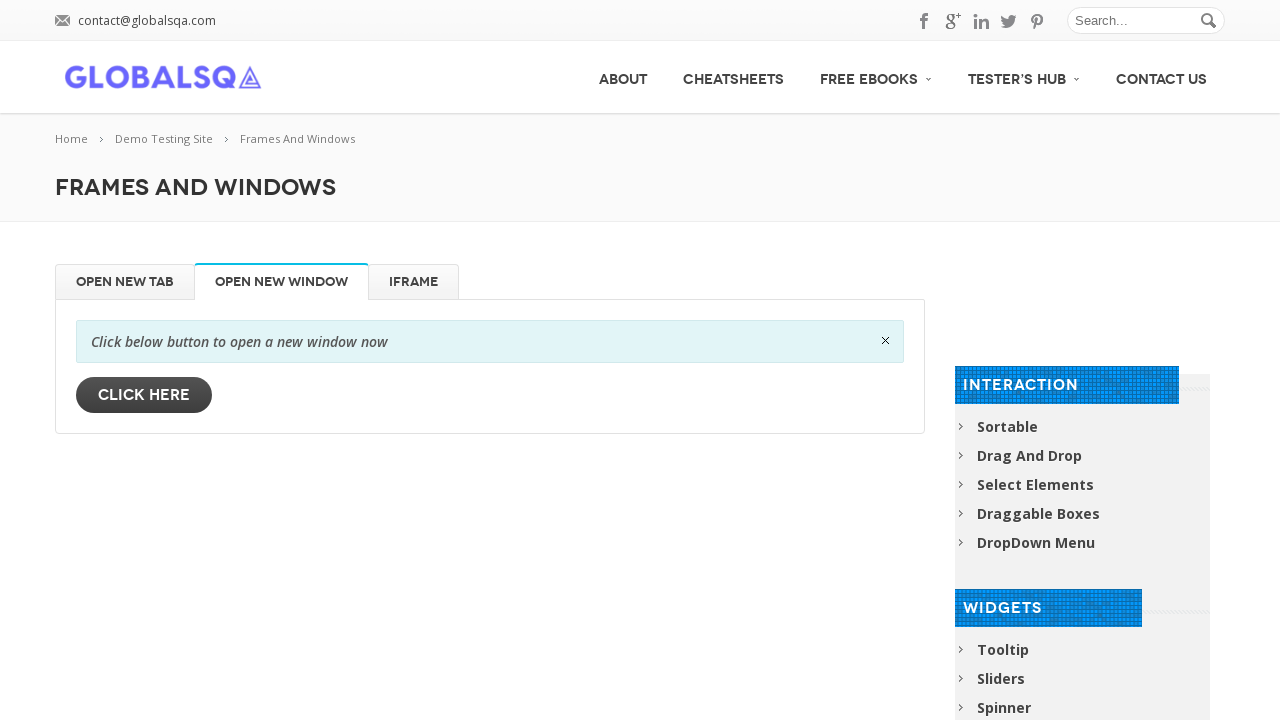